Tests password generation with empty master password and site "gmail.com"

Starting URL: http://angel.net/~nic/passwd.current.html

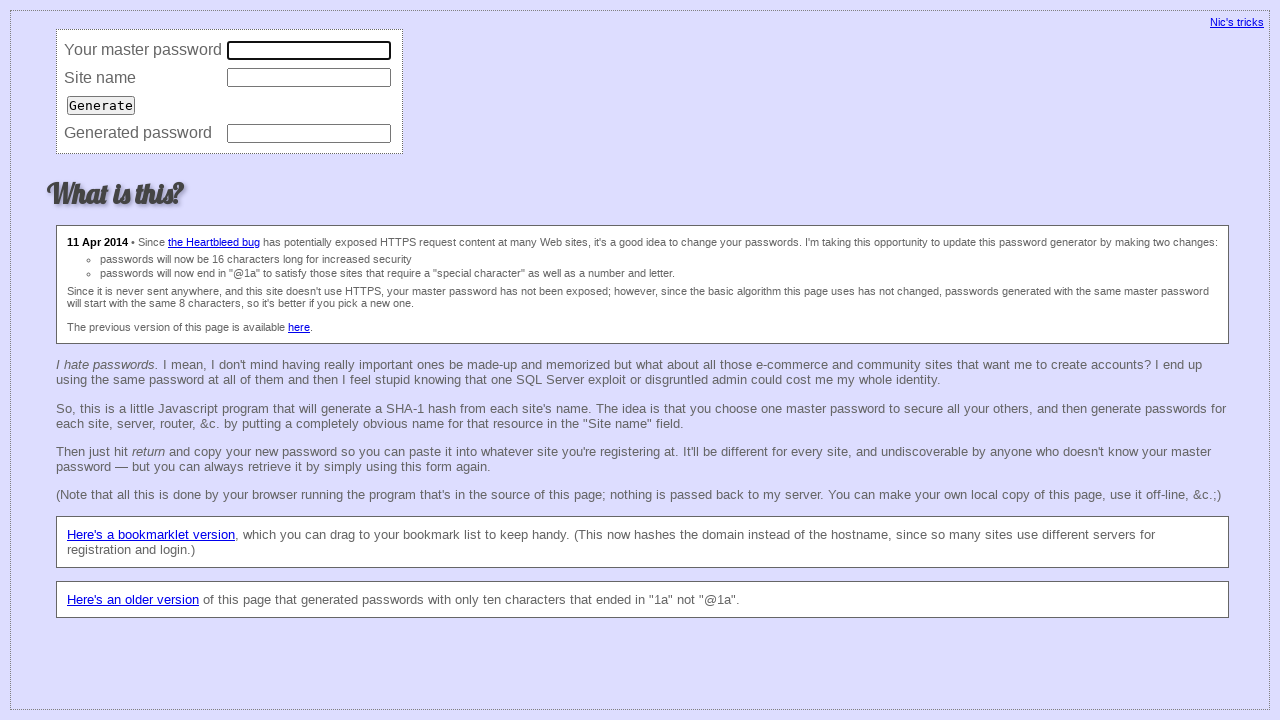

Cleared master password field (left empty) on input[name='master']
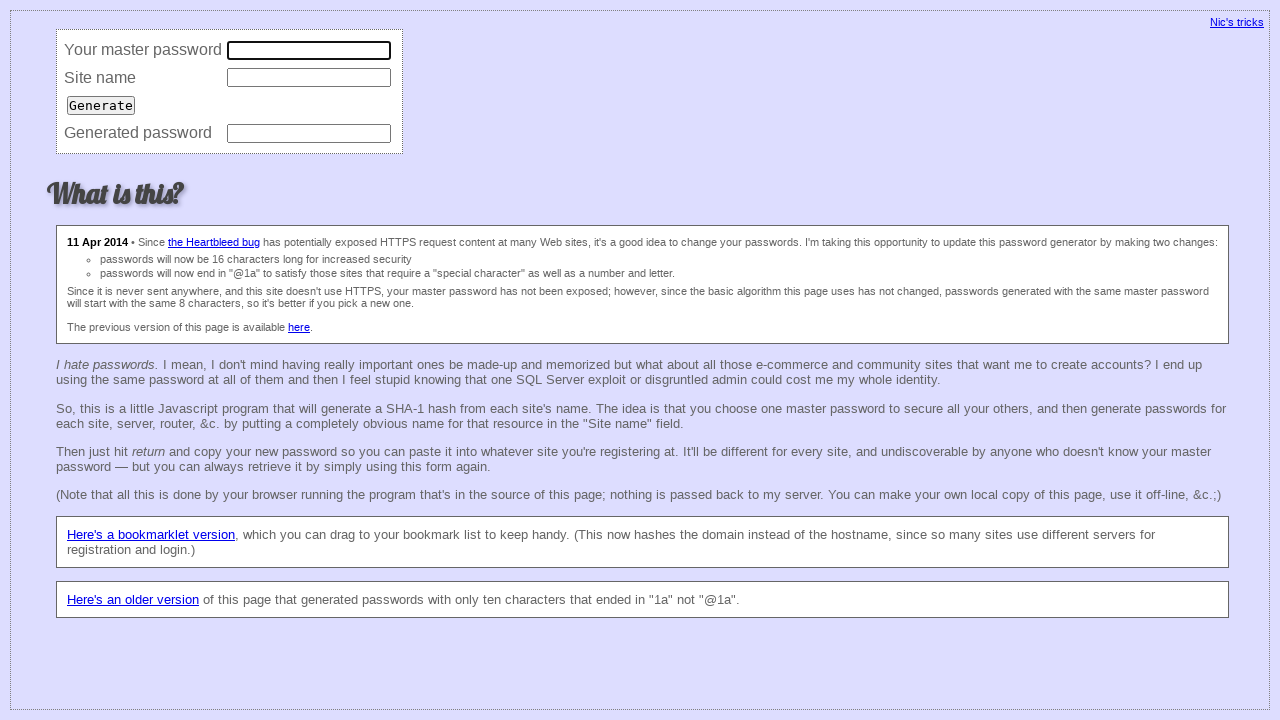

Filled site field with 'gmail.com' on input[name='site']
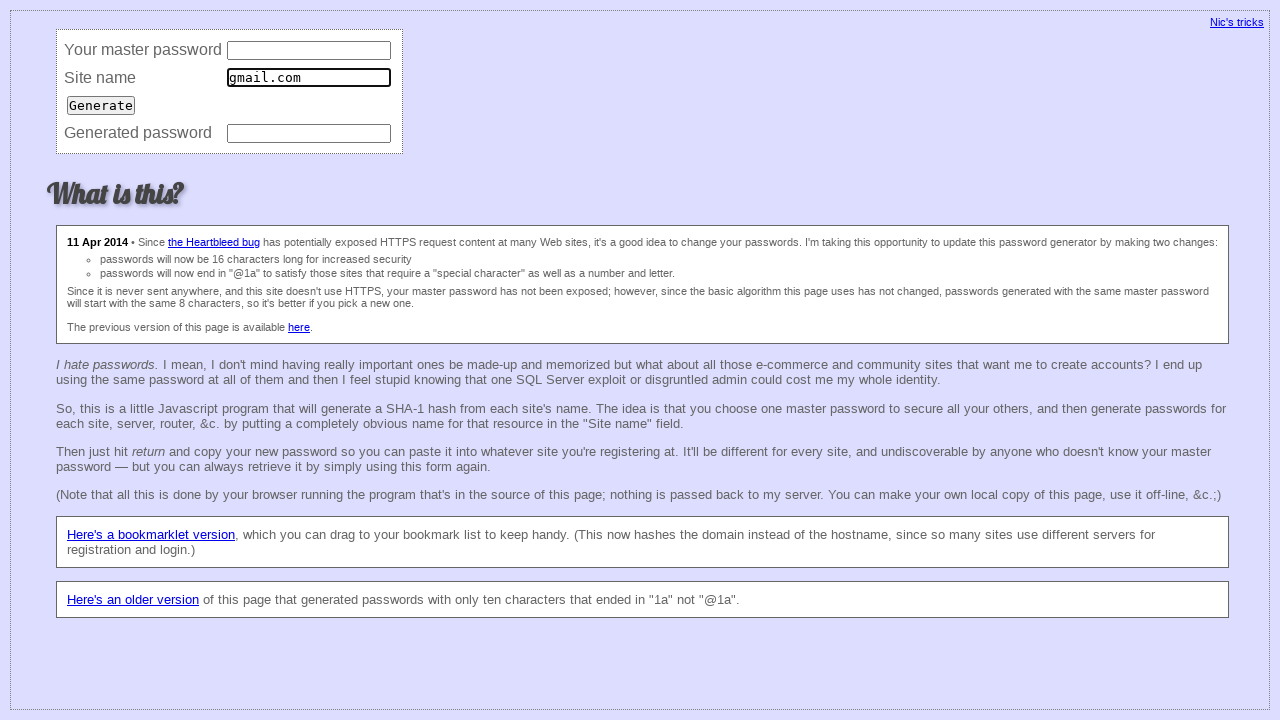

Pressed Enter to generate password on input[name='site']
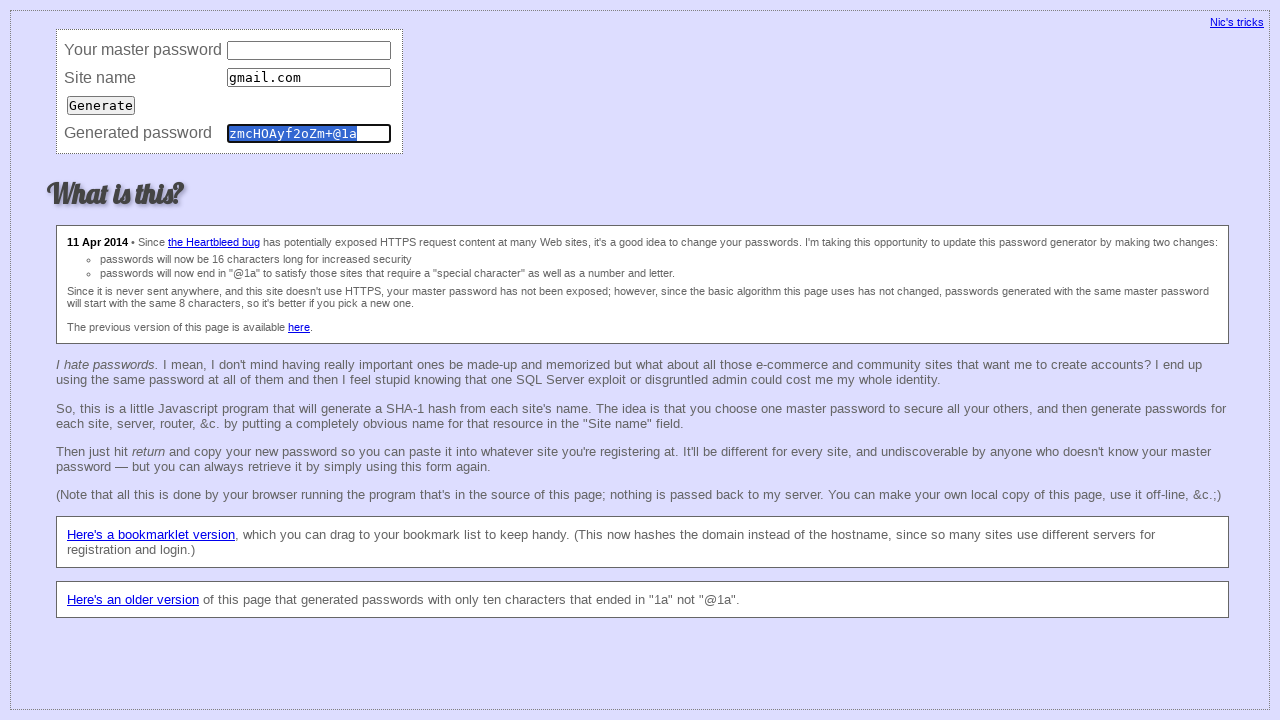

Password field appeared and is ready
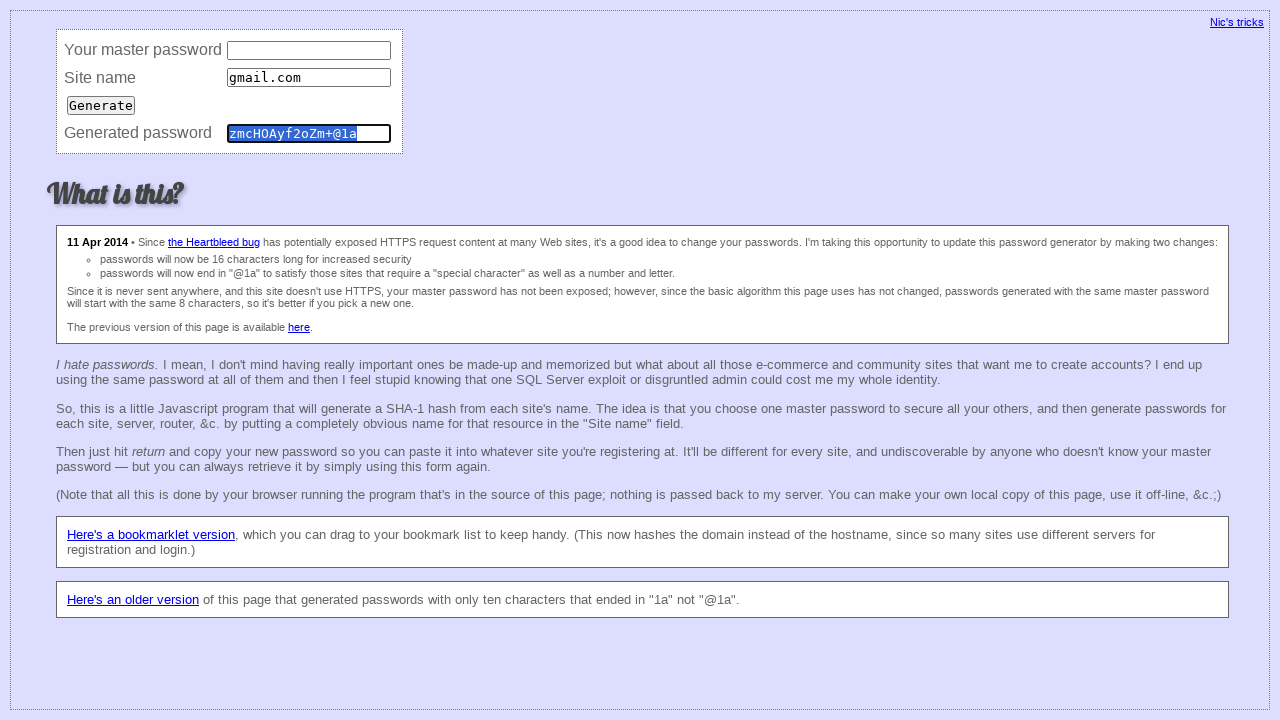

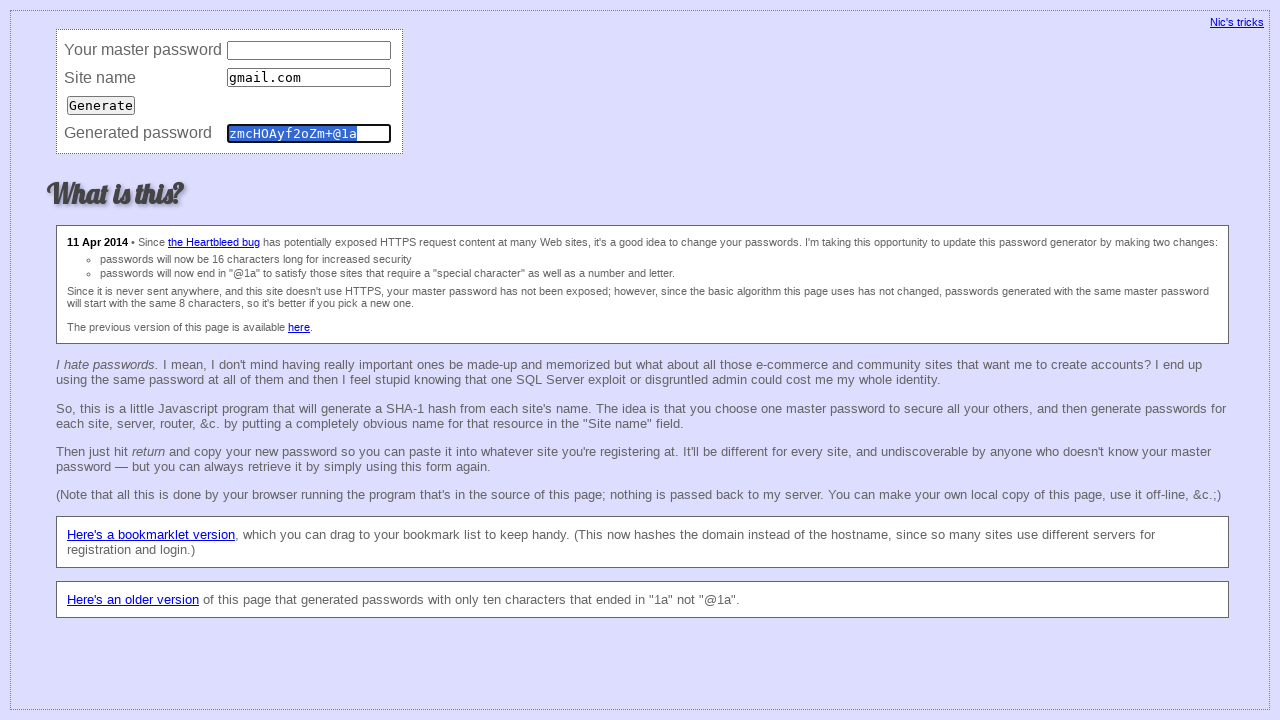